Tests multiple window handling by clicking links that open new windows and validating content in both the new window and original window

Starting URL: http://the-internet.herokuapp.com/

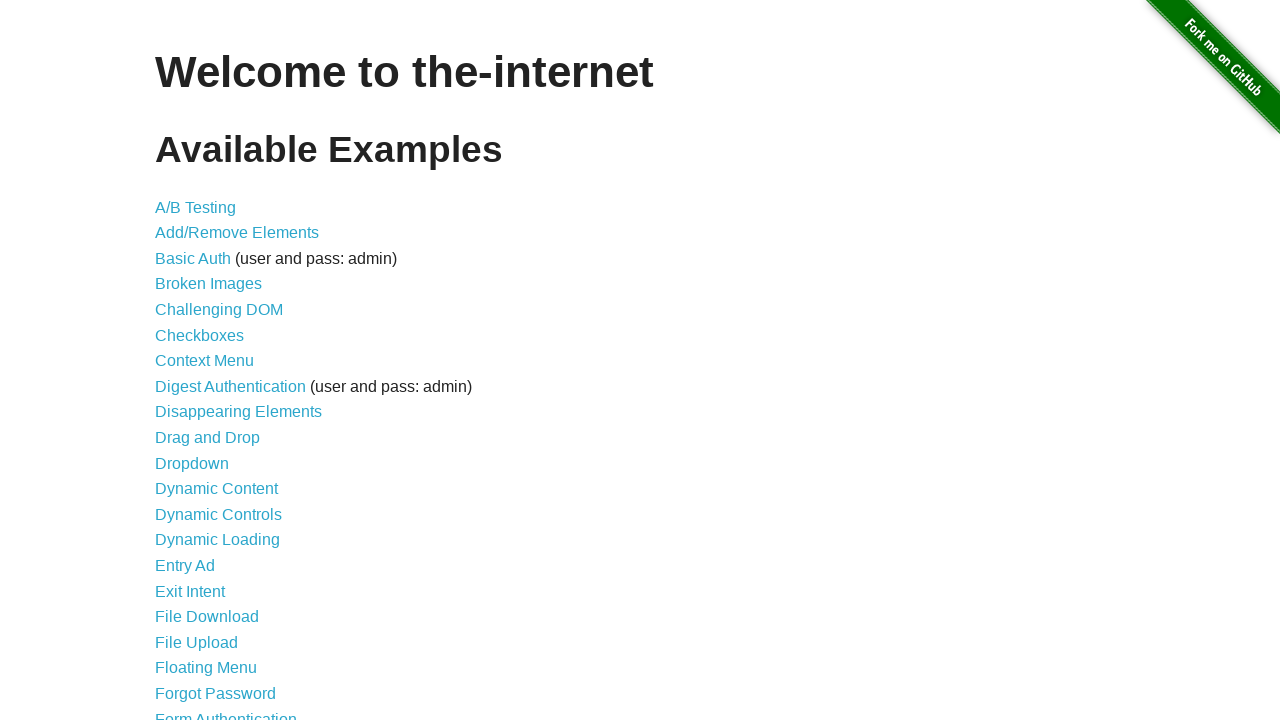

Clicked on 'Multiple Windows' link at (218, 369) on a:has-text('Multiple Windows')
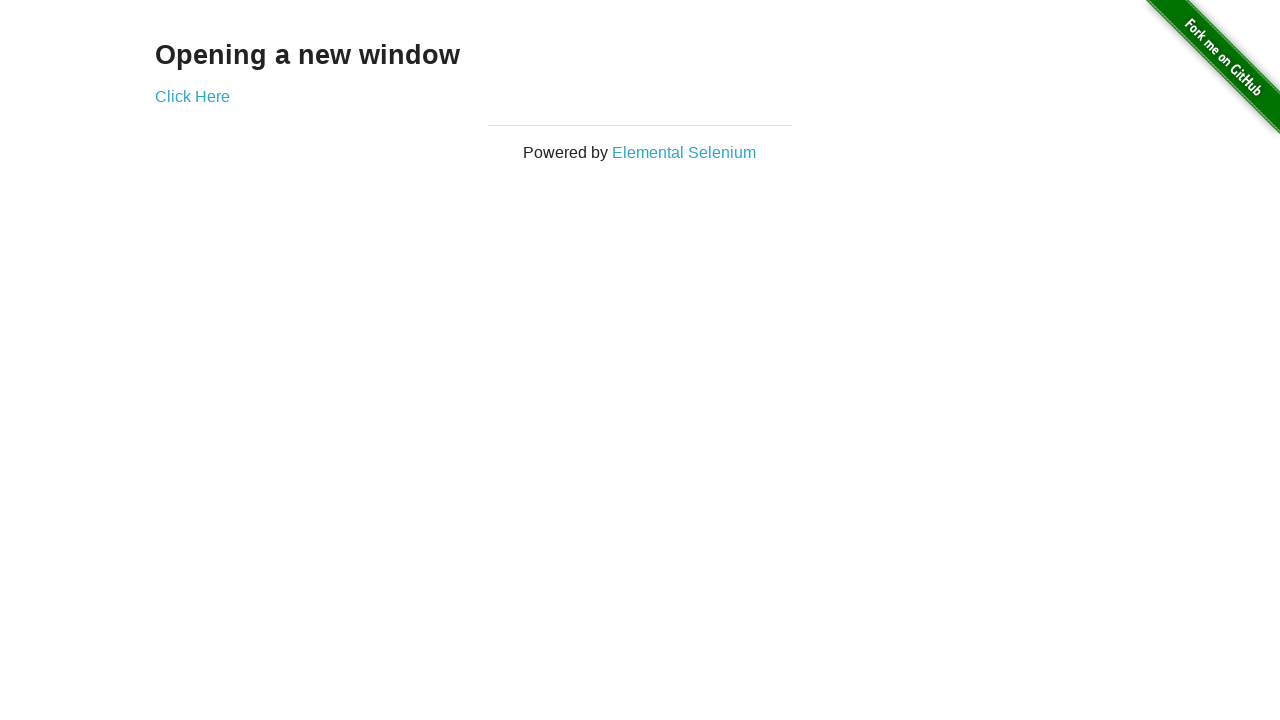

Page loaded after clicking Multiple Windows link
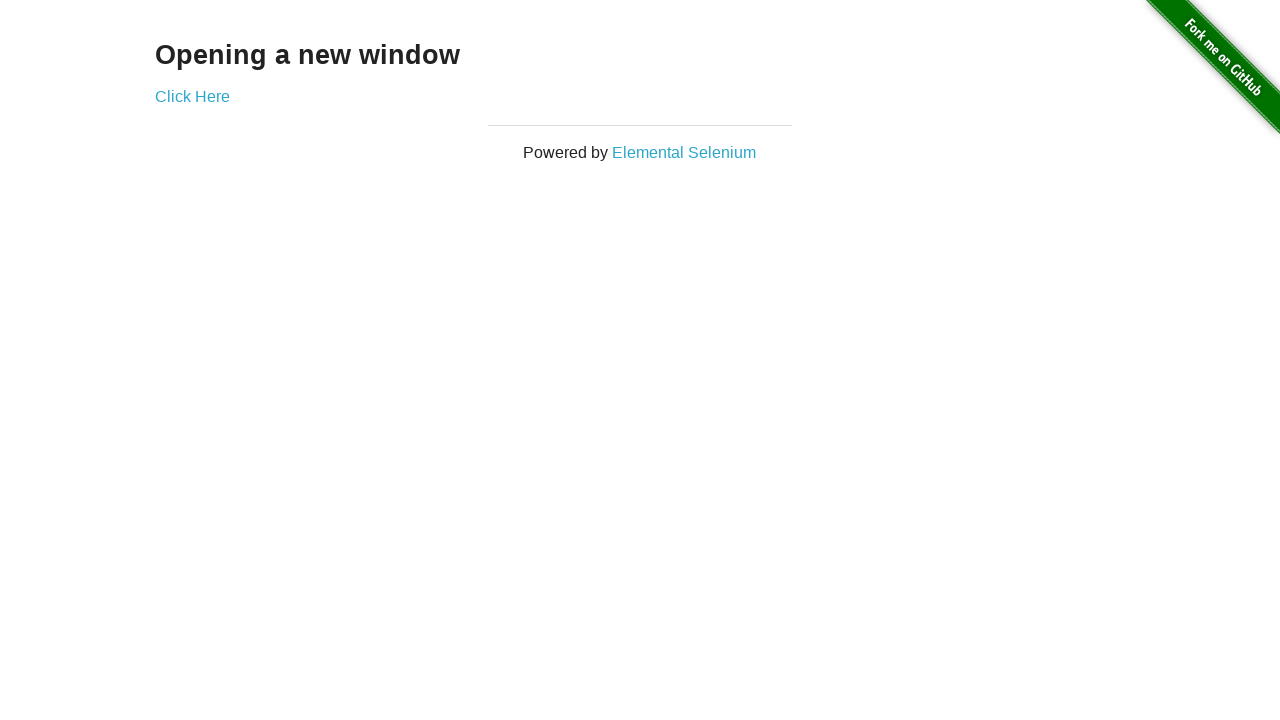

Clicked on 'Click Here' link to open new window at (192, 96) on a:has-text('Click Here')
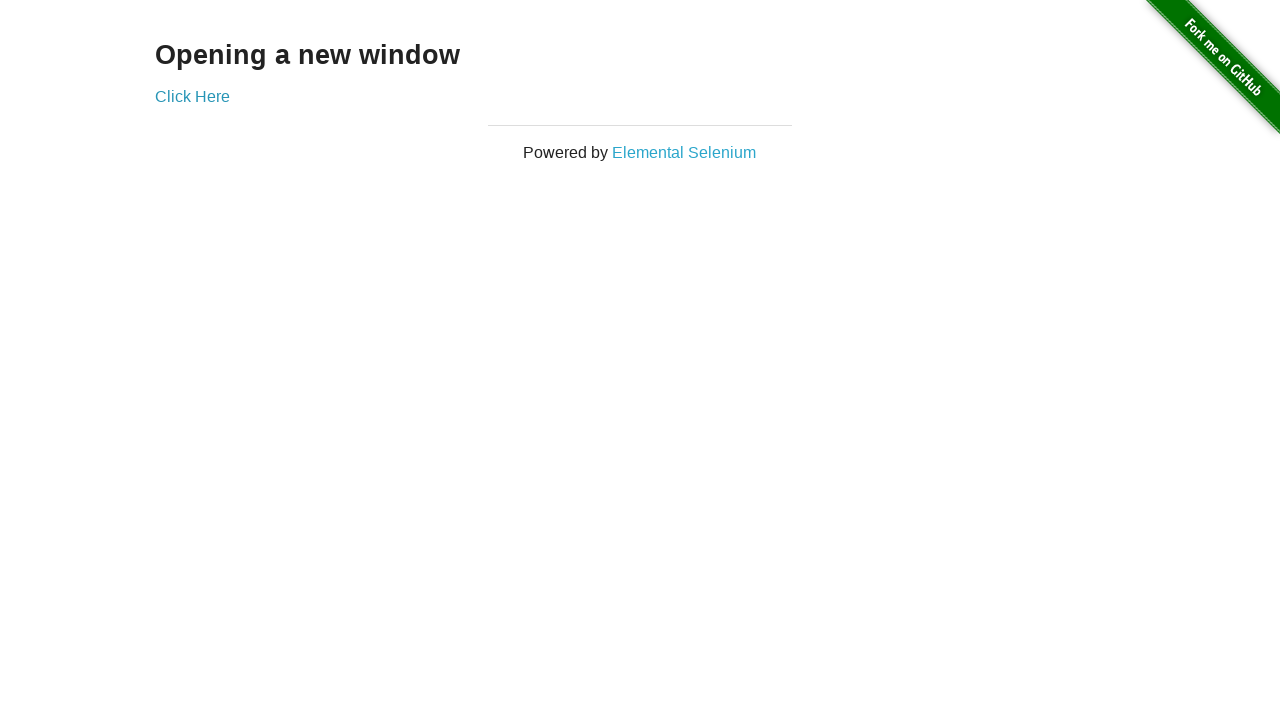

New window loaded and ready
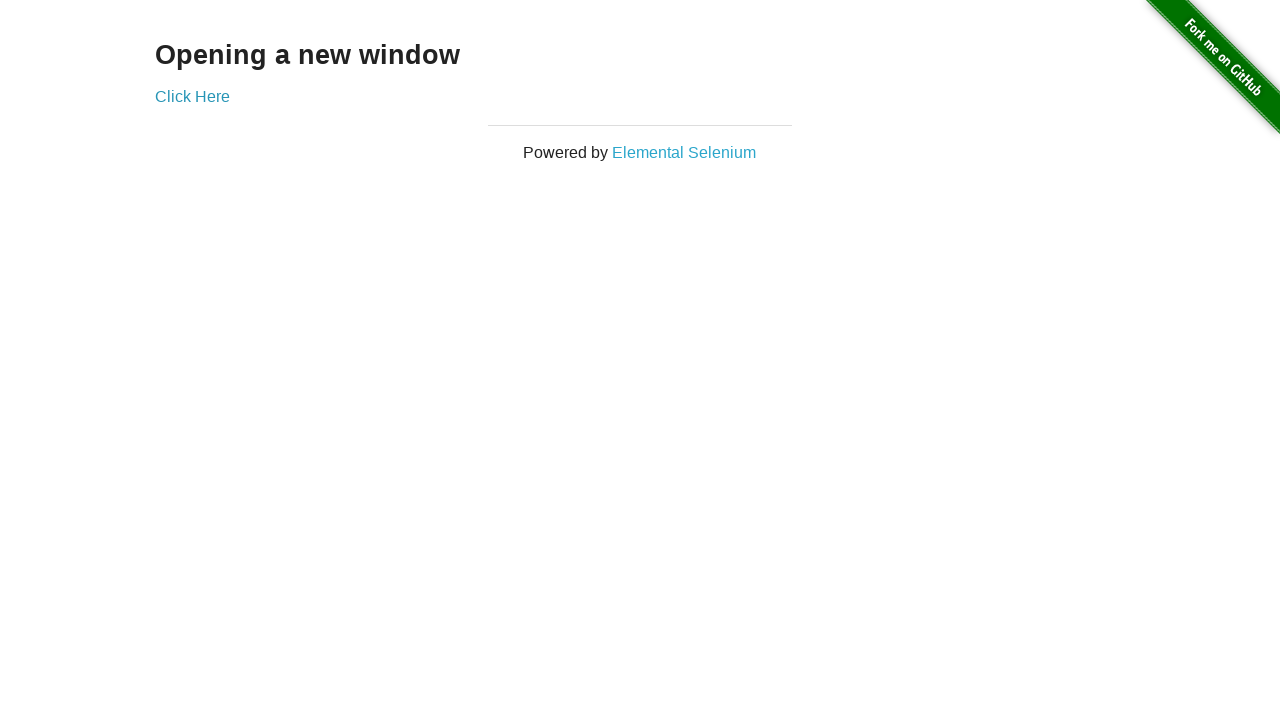

Validated that new window heading is 'New Window'
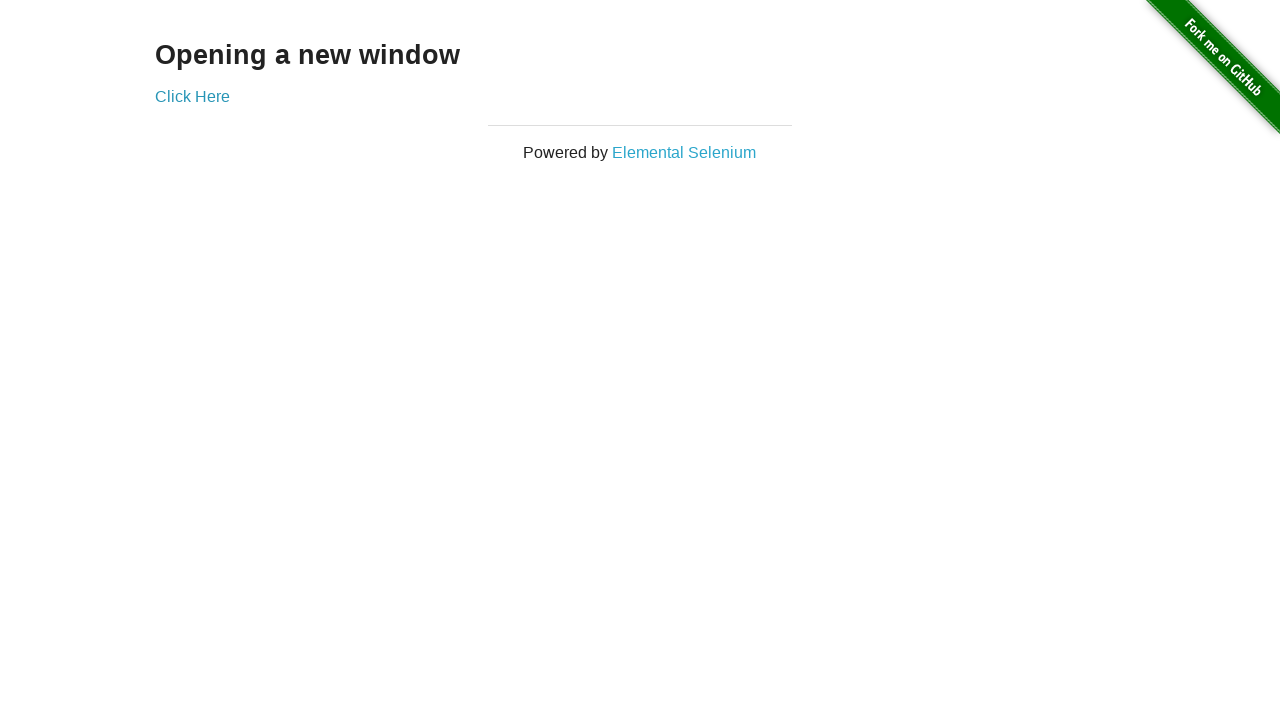

Brought original window to front
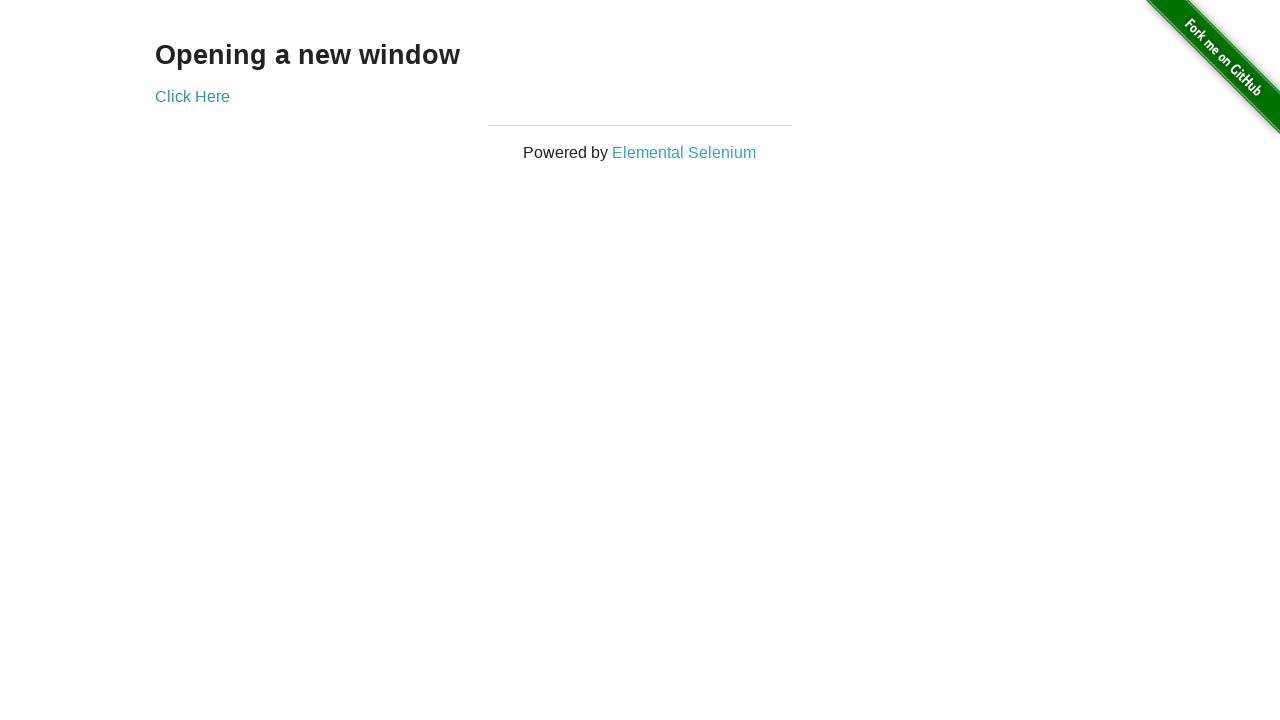

Validated that original window heading is 'Opening a new window'
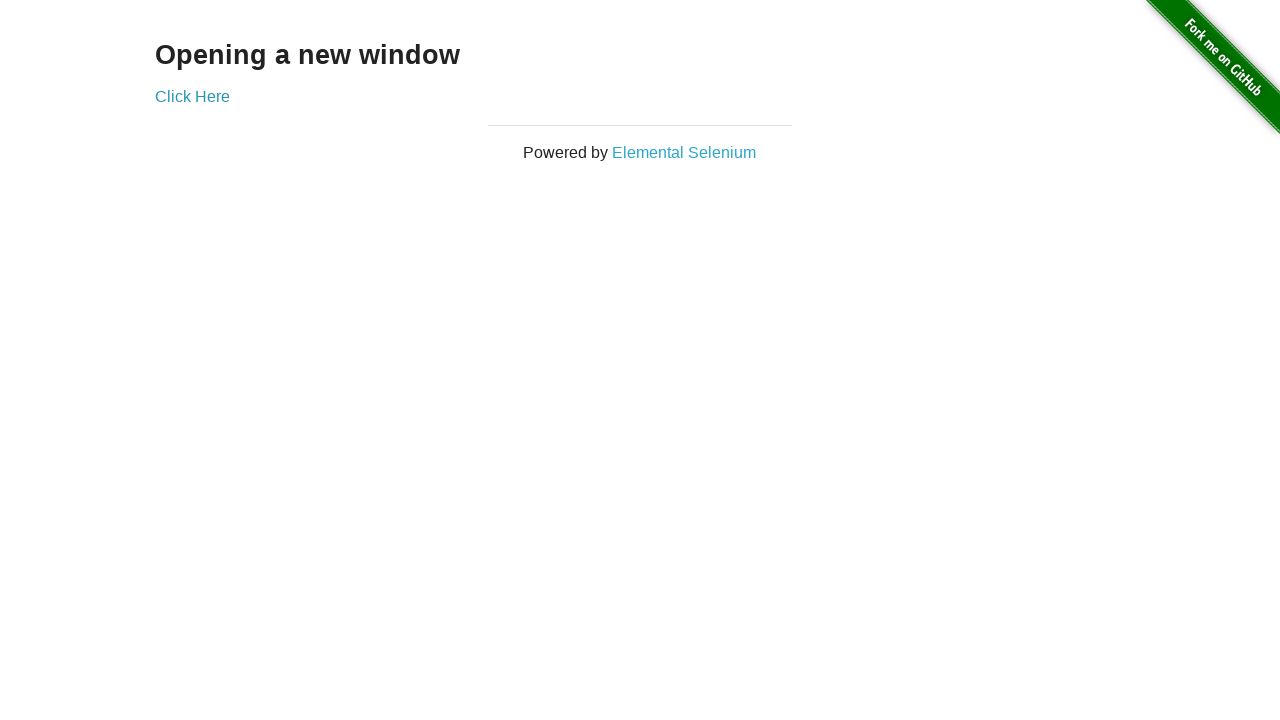

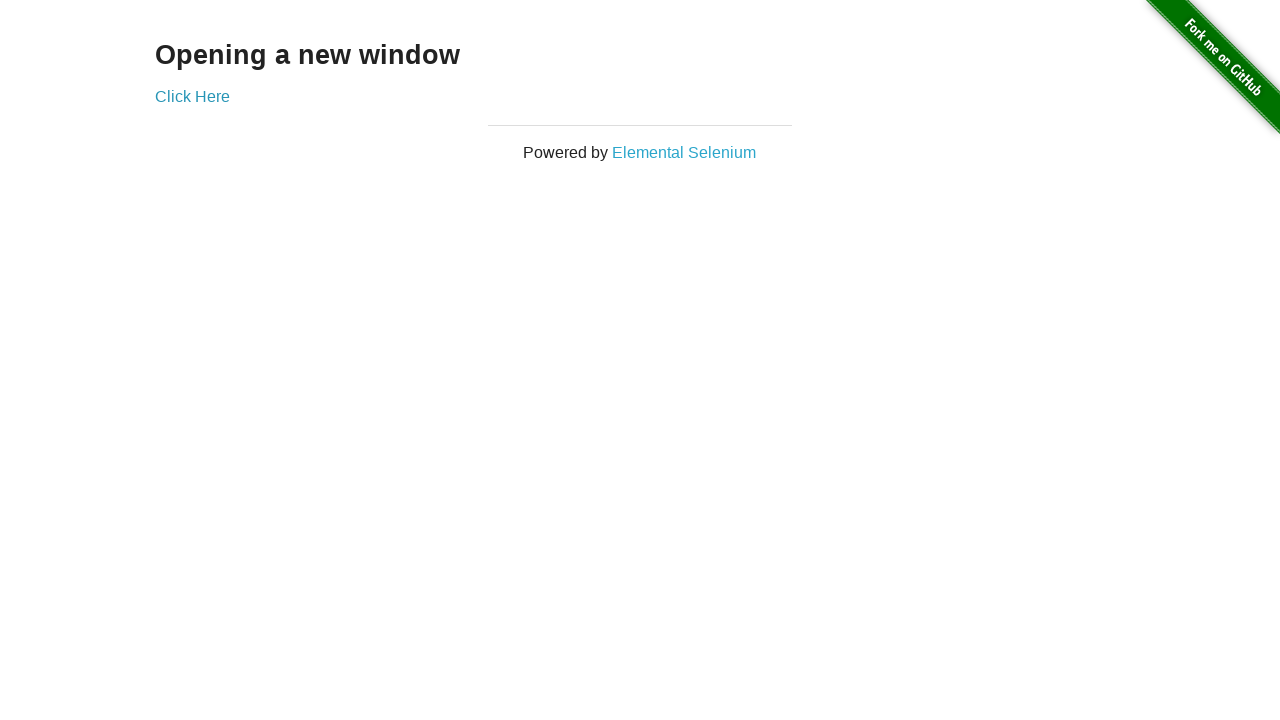